Navigates to Malaysia Airlines homepage with mobile device emulation (Nexus 5) and verifies the page loads by checking the title.

Starting URL: https://www.malaysiaairlines.com/us/en/home.html

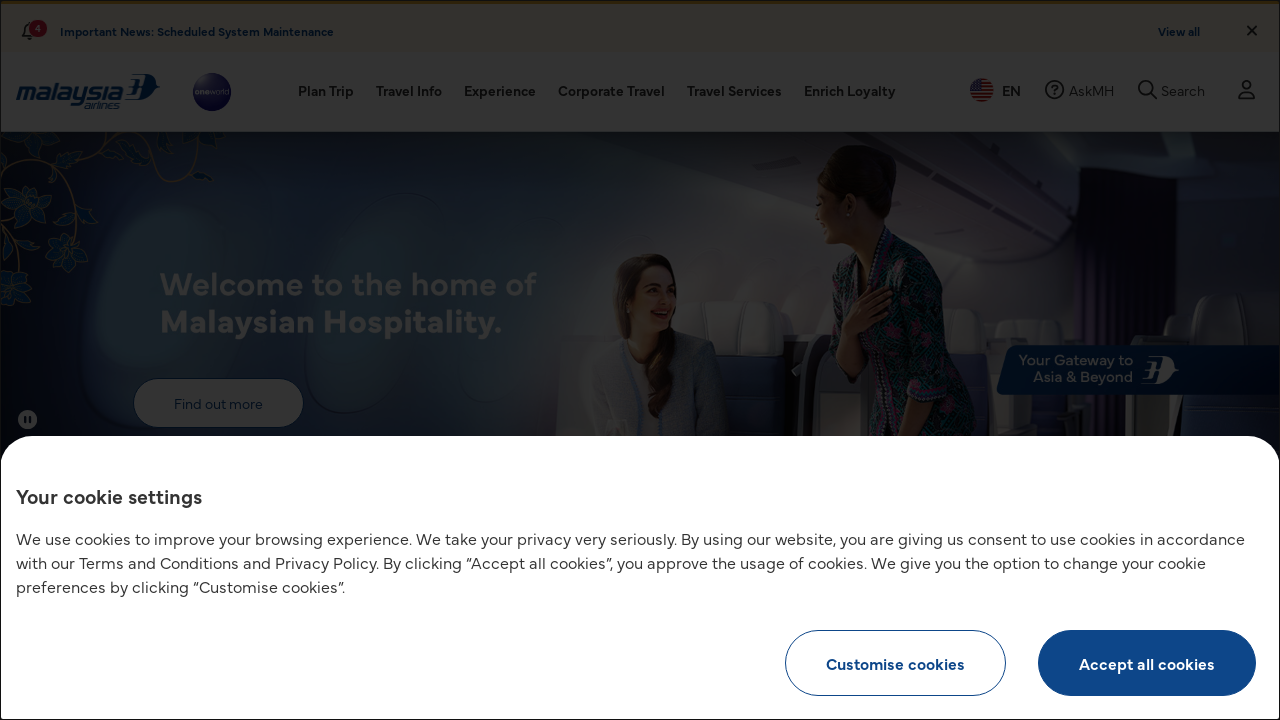

Waited for page to reach domcontentloaded state
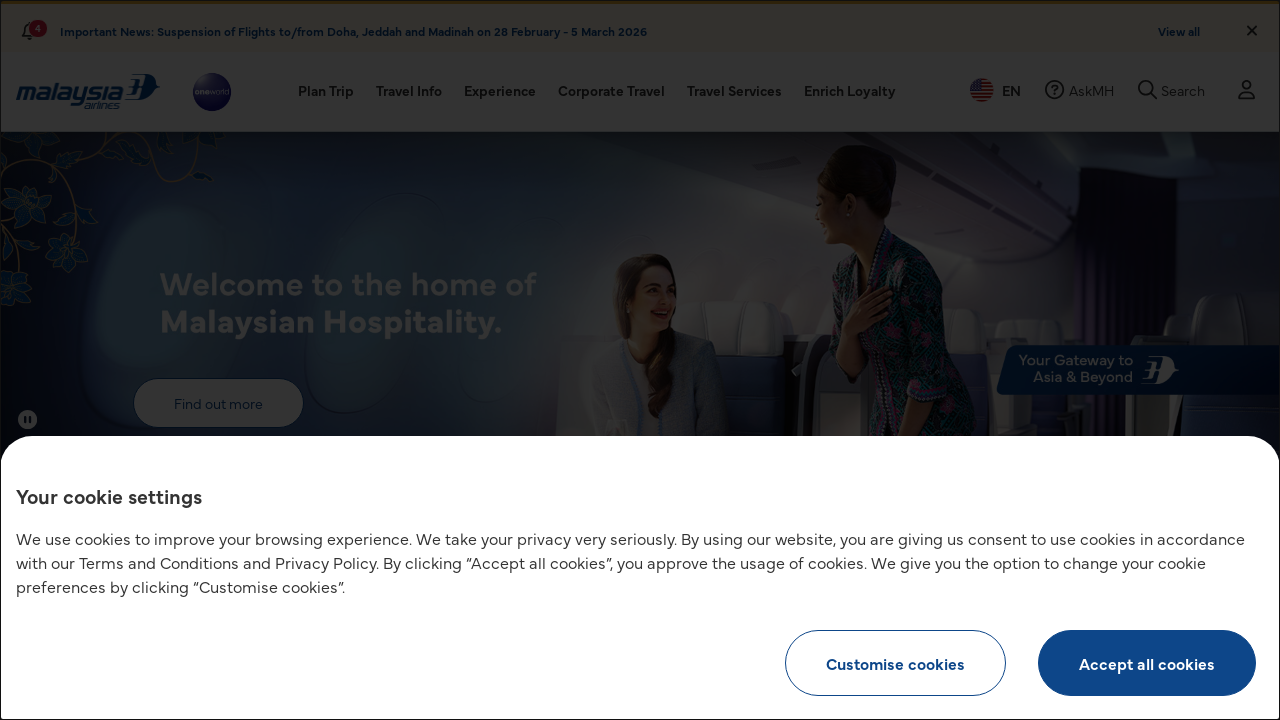

Retrieved page title
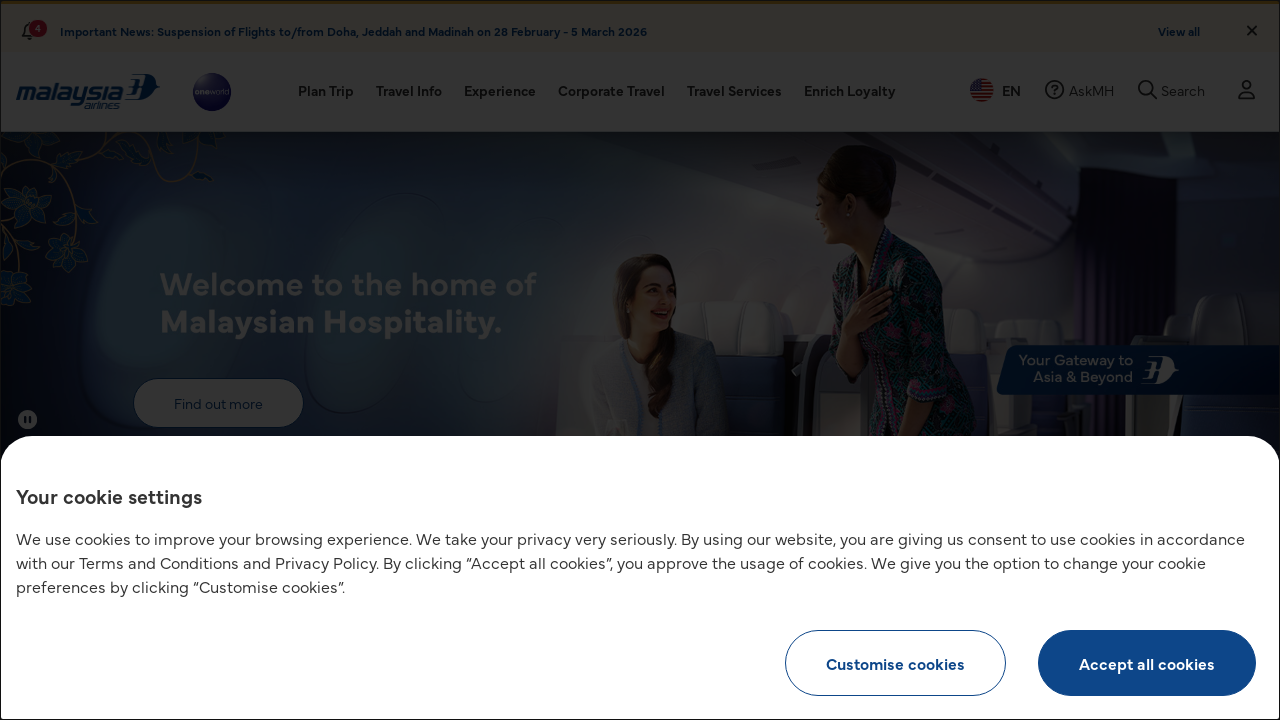

Verified page title is not empty
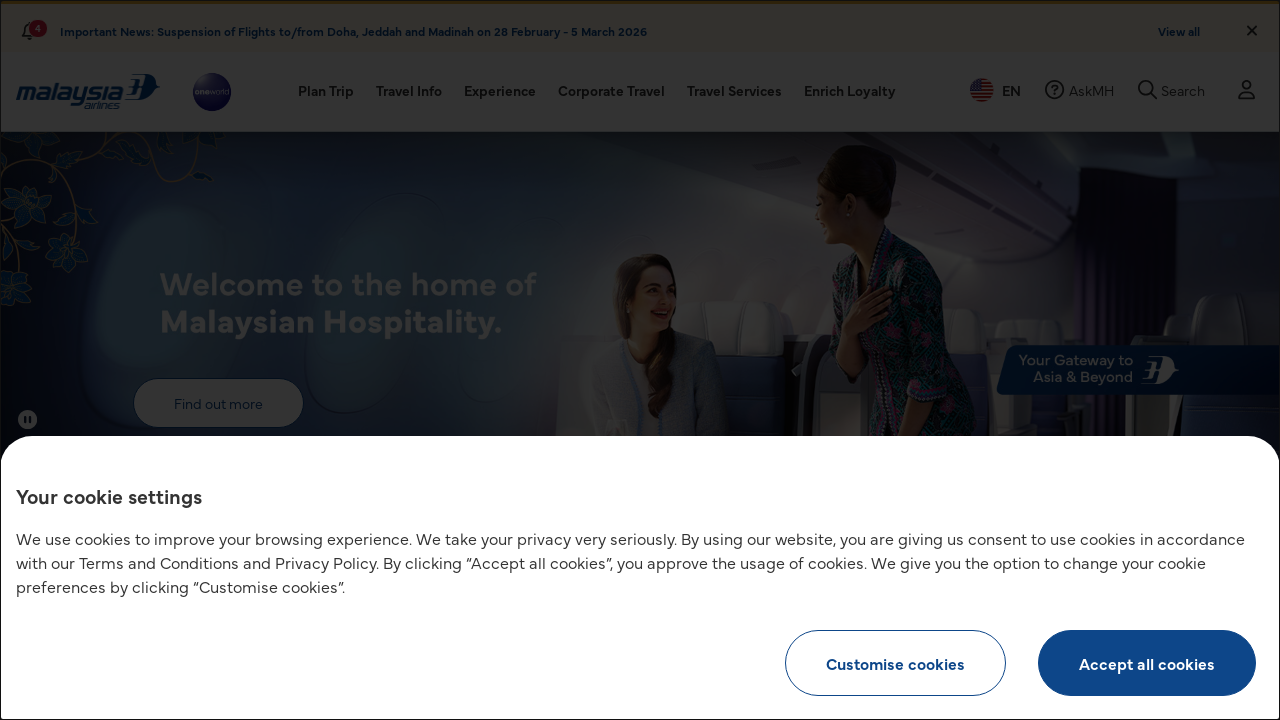

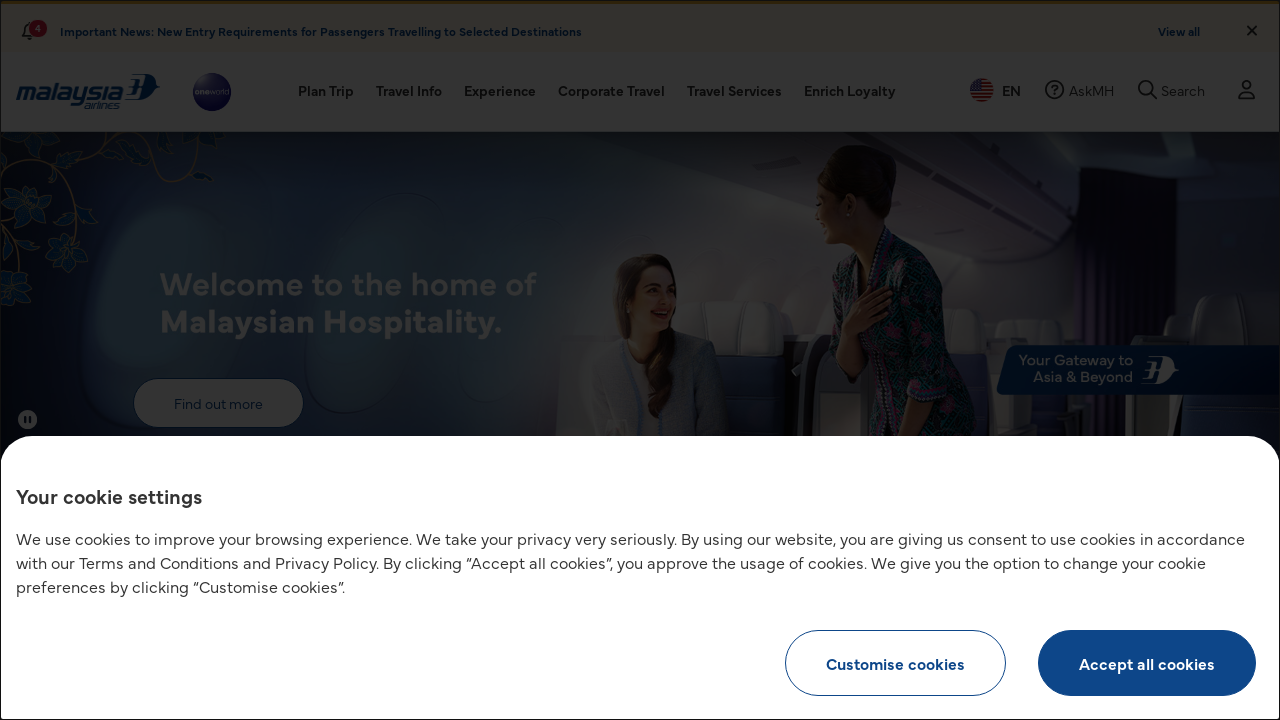